Navigates to the WebdriverIO website and waits for the header element to be visible

Starting URL: https://webdriver.io

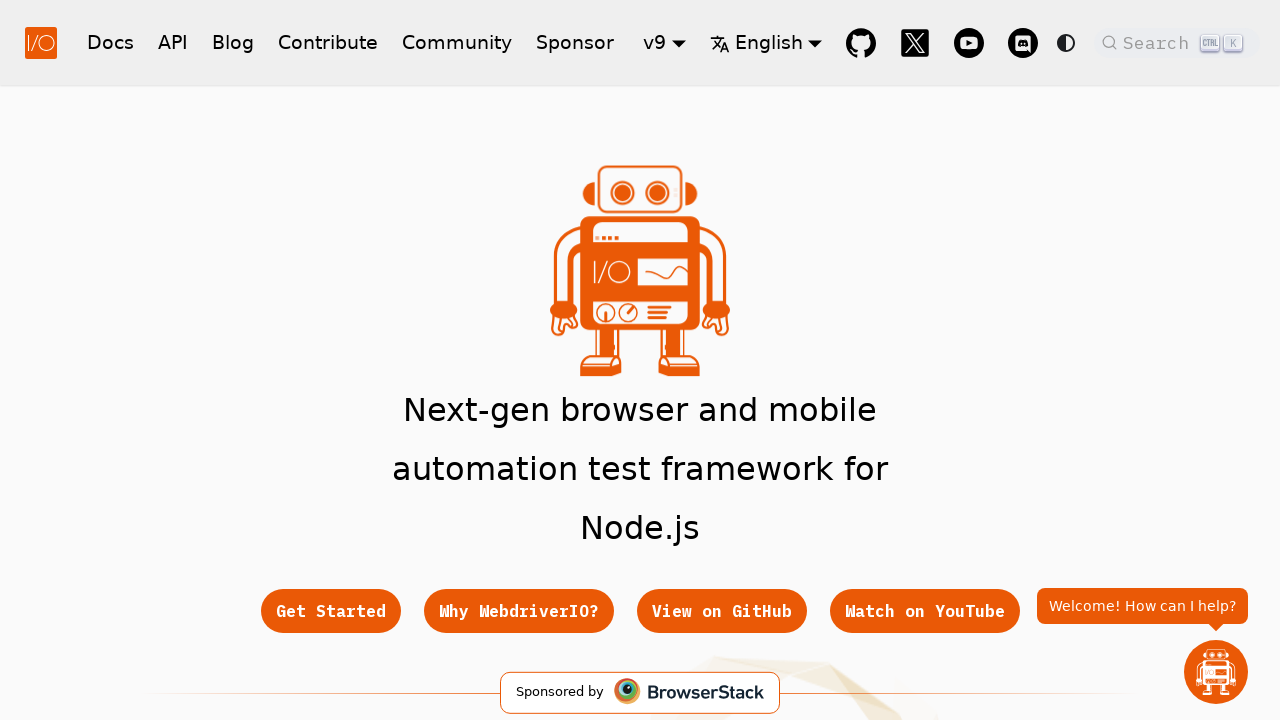

Navigated to WebdriverIO website
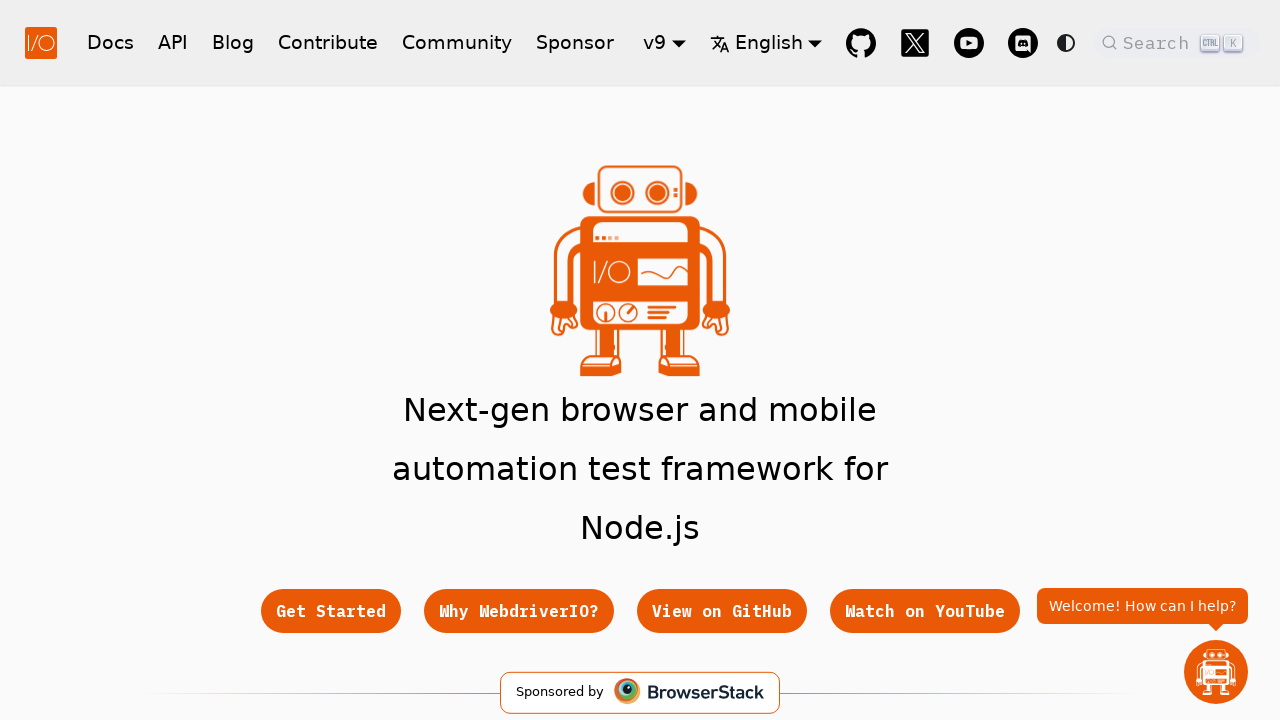

Header title element is now visible
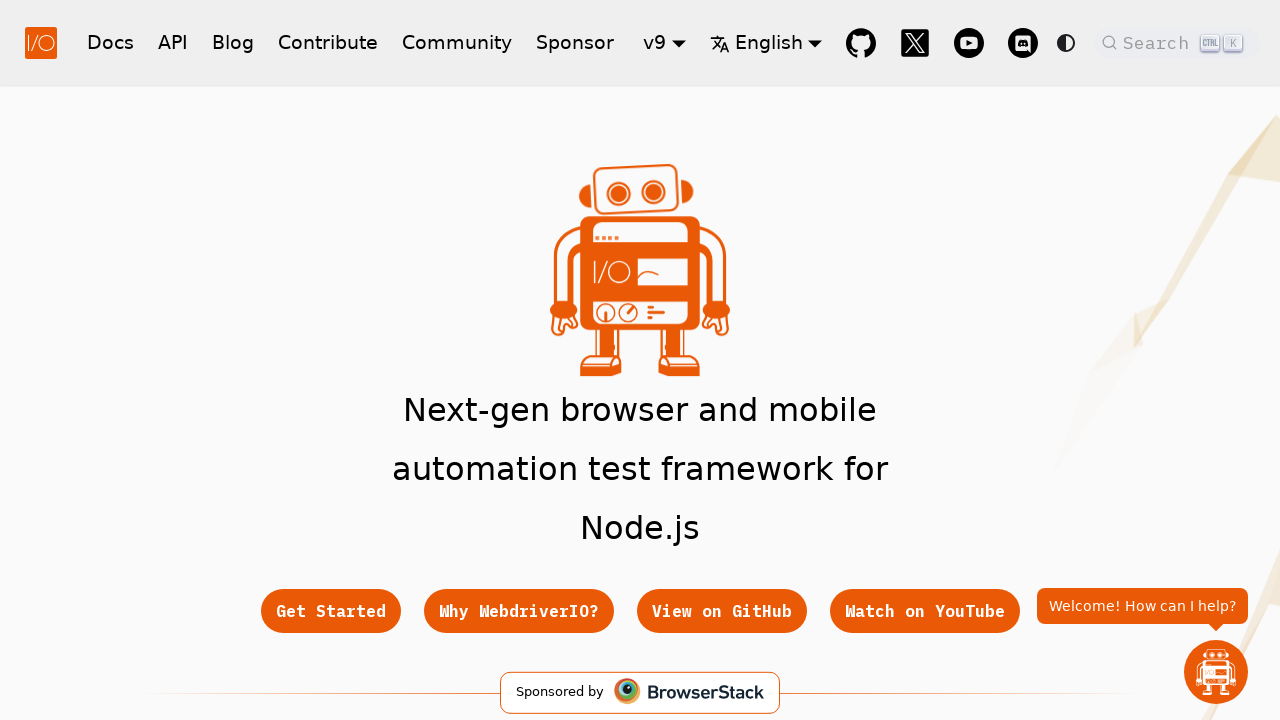

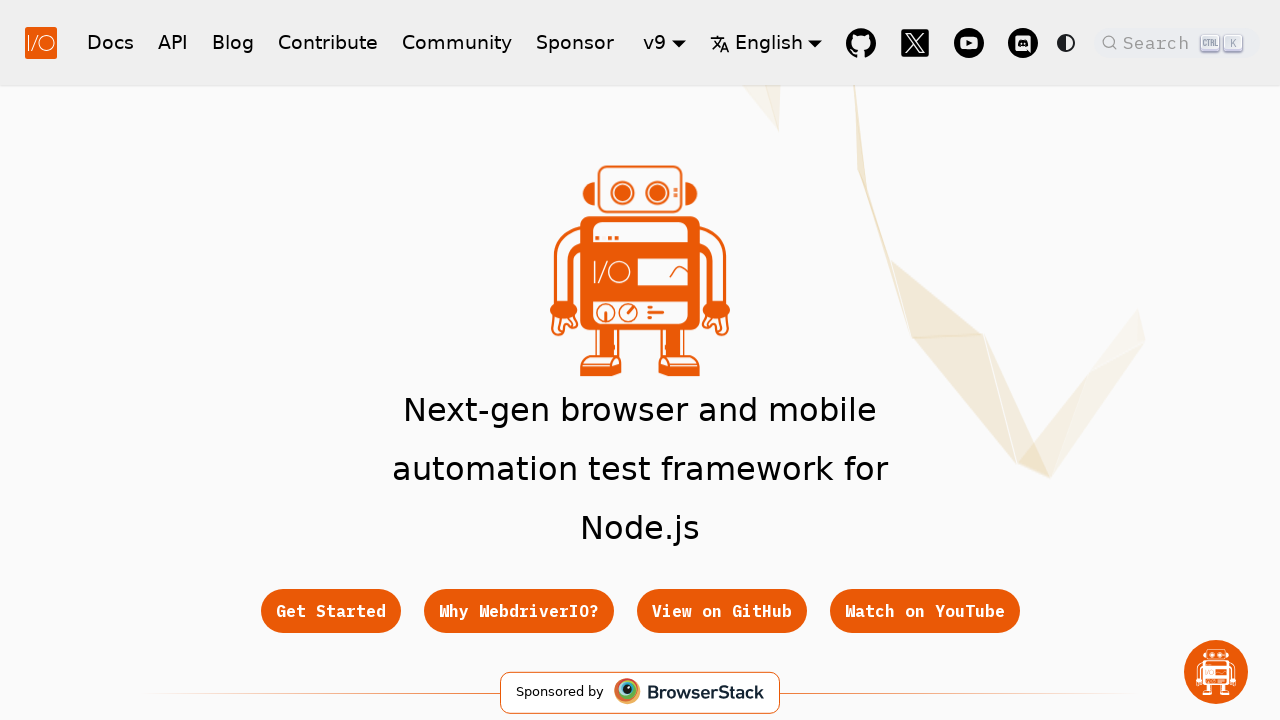